Tests keyboard navigation by tabbing through interactive elements including input, toggle all checkbox, and task checkboxes

Starting URL: https://todomvc.com/examples/typescript-react/#/

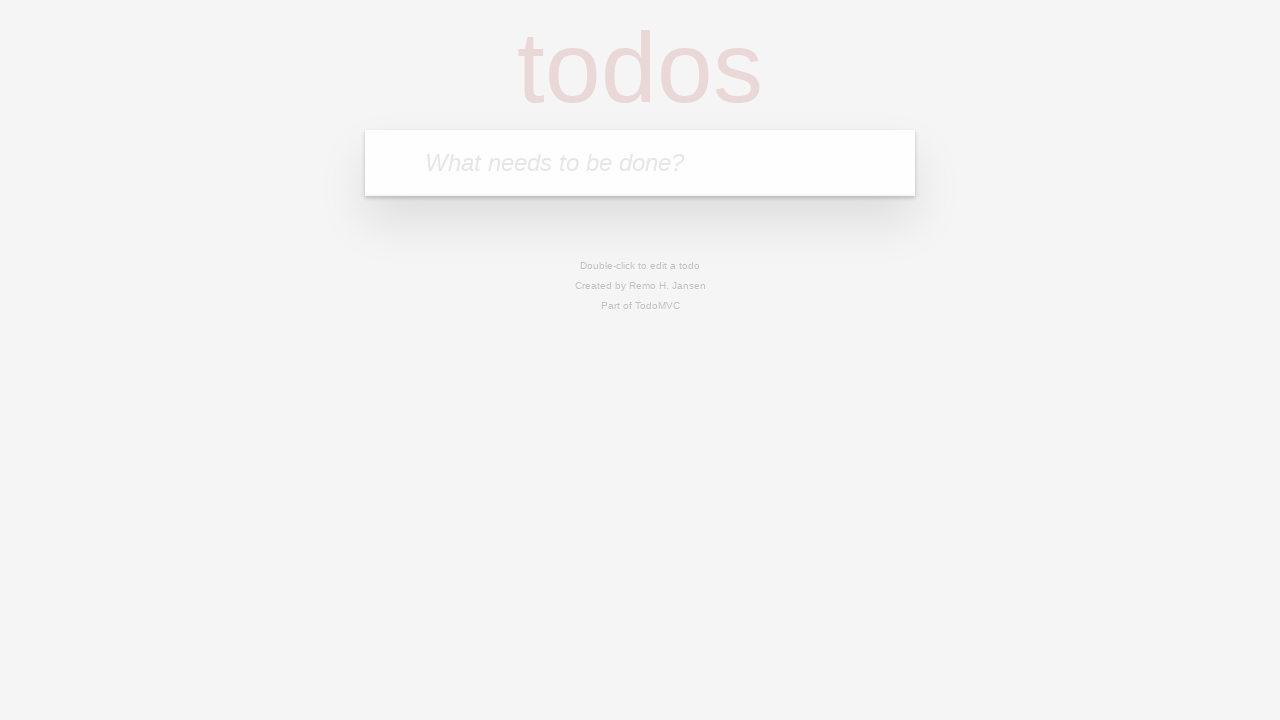

Located the task input field with placeholder 'What needs to be done?'
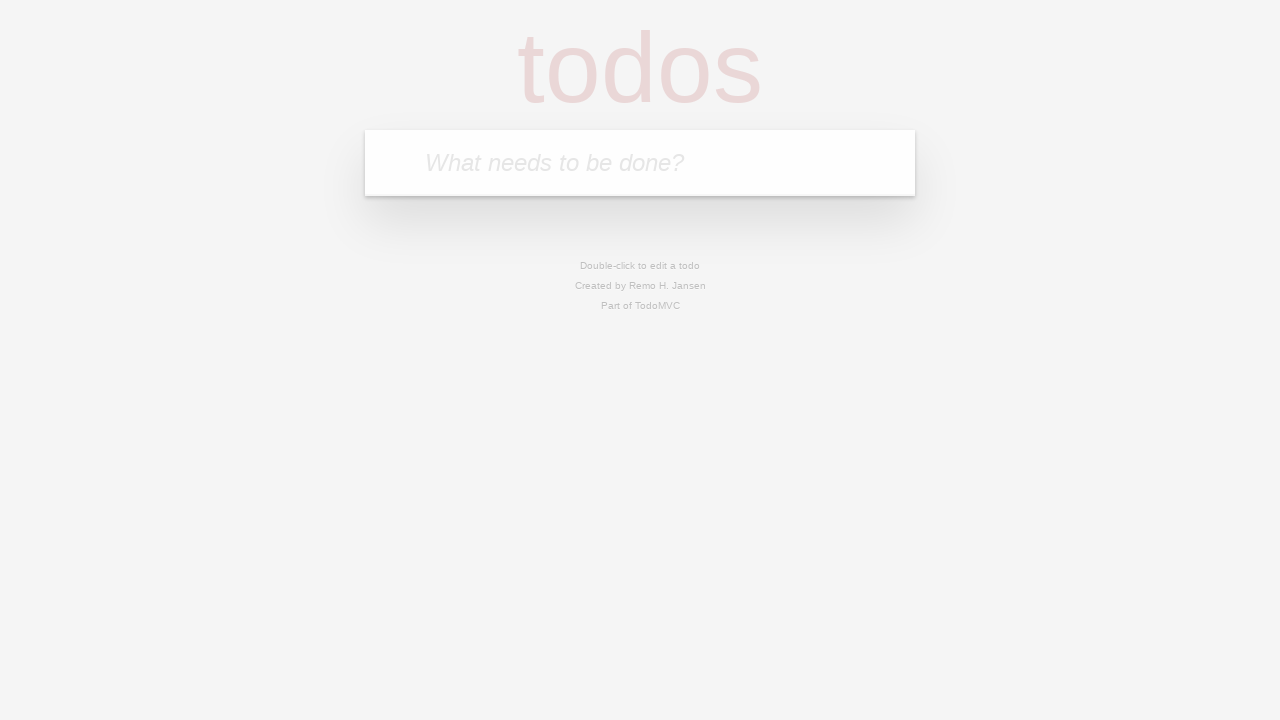

Filled input field with 'Keyboard test task' on internal:attr=[placeholder="What needs to be done?"i]
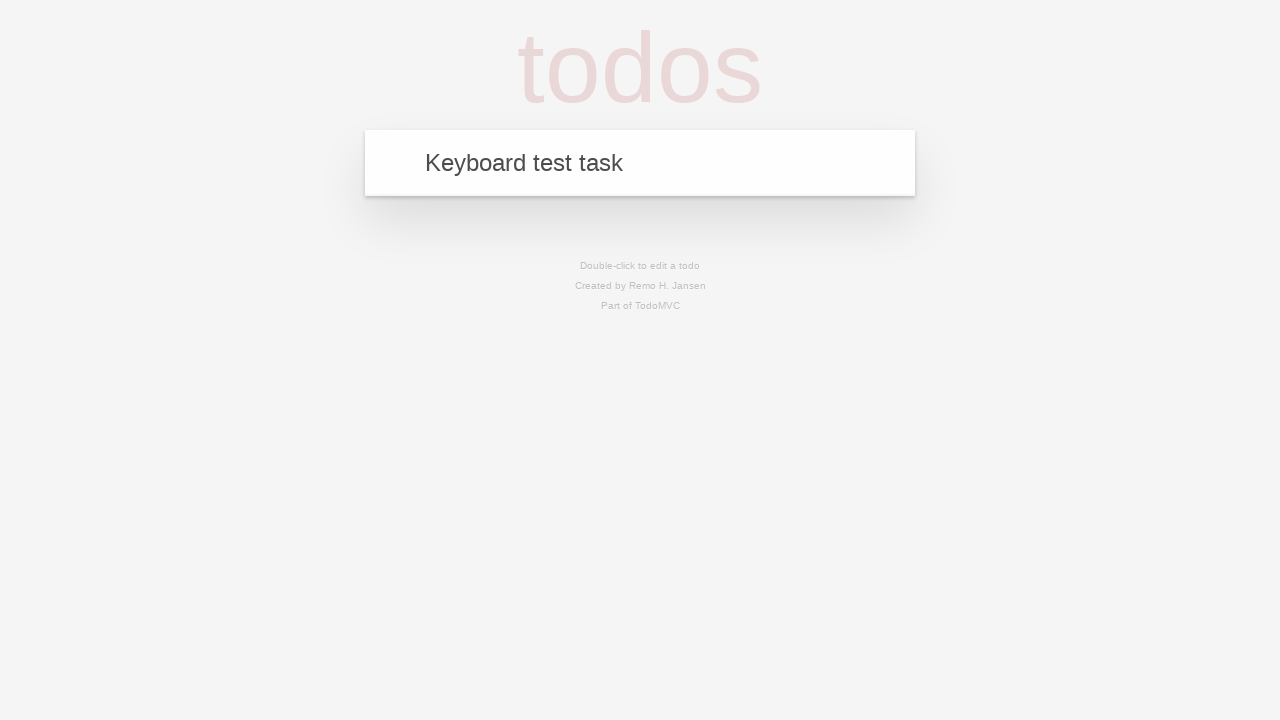

Pressed Enter to create the task
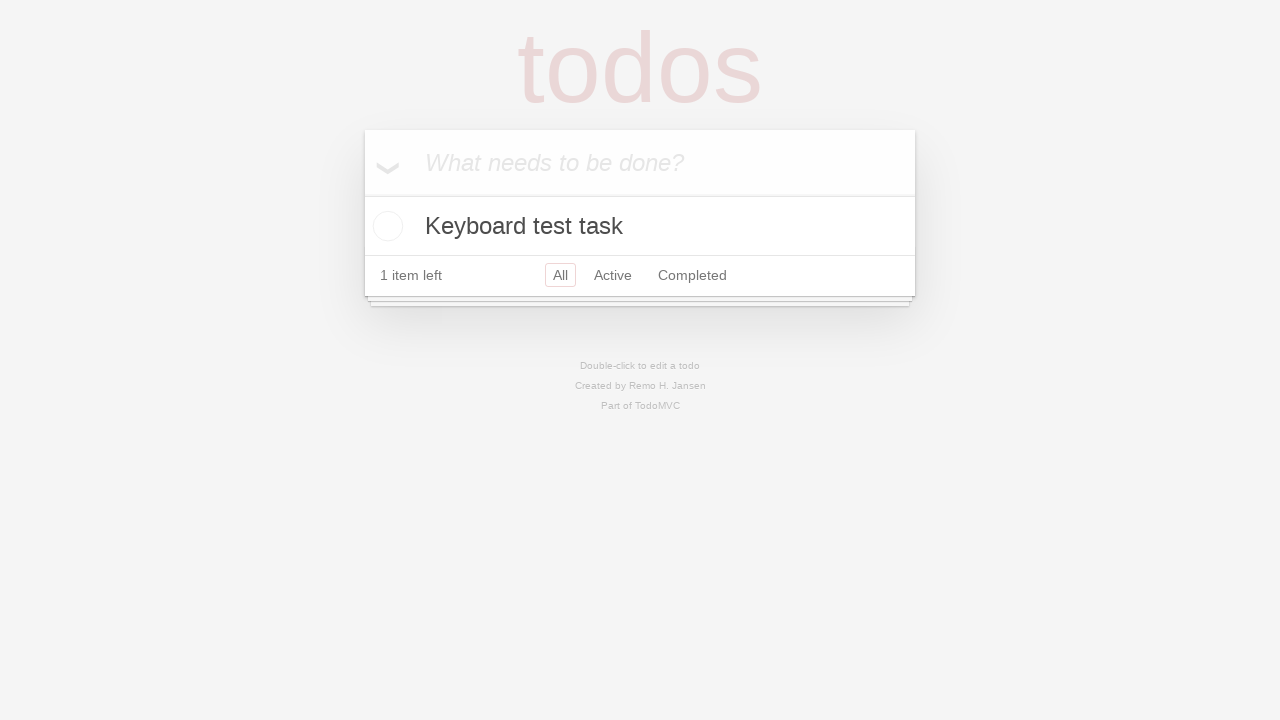

Focused on the input field on internal:attr=[placeholder="What needs to be done?"i]
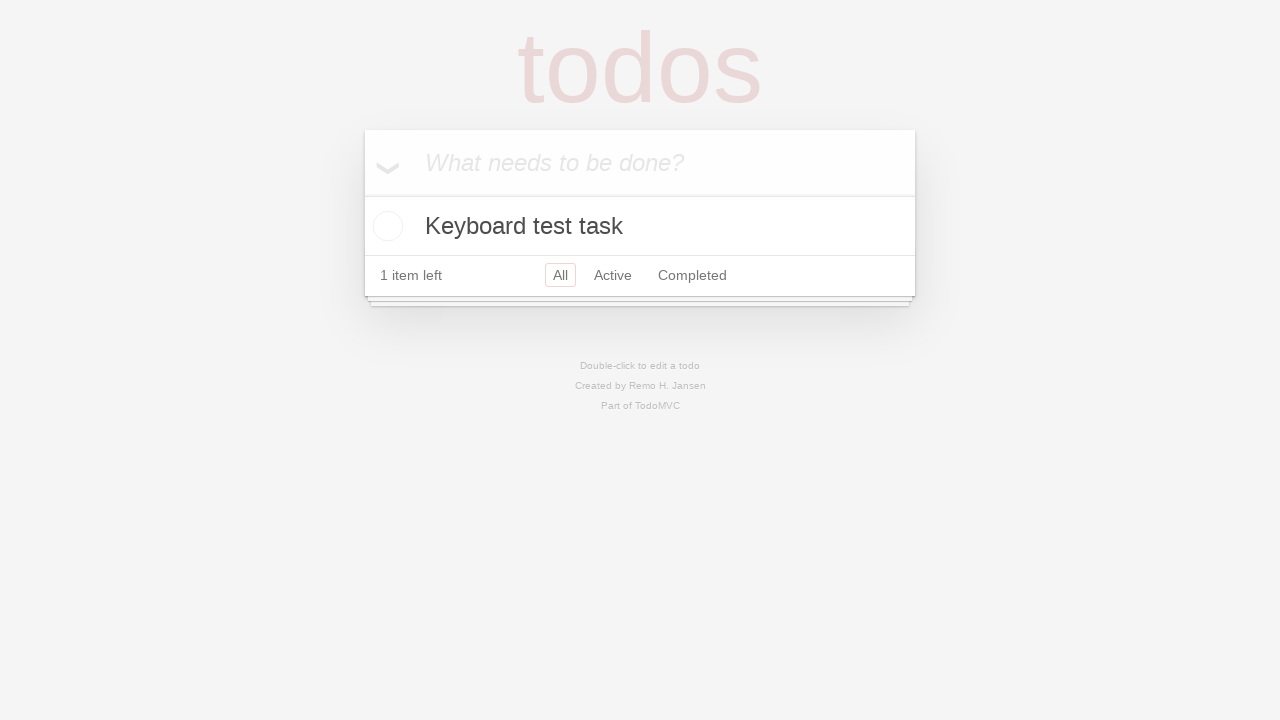

Pressed Tab to navigate to the toggle all checkbox
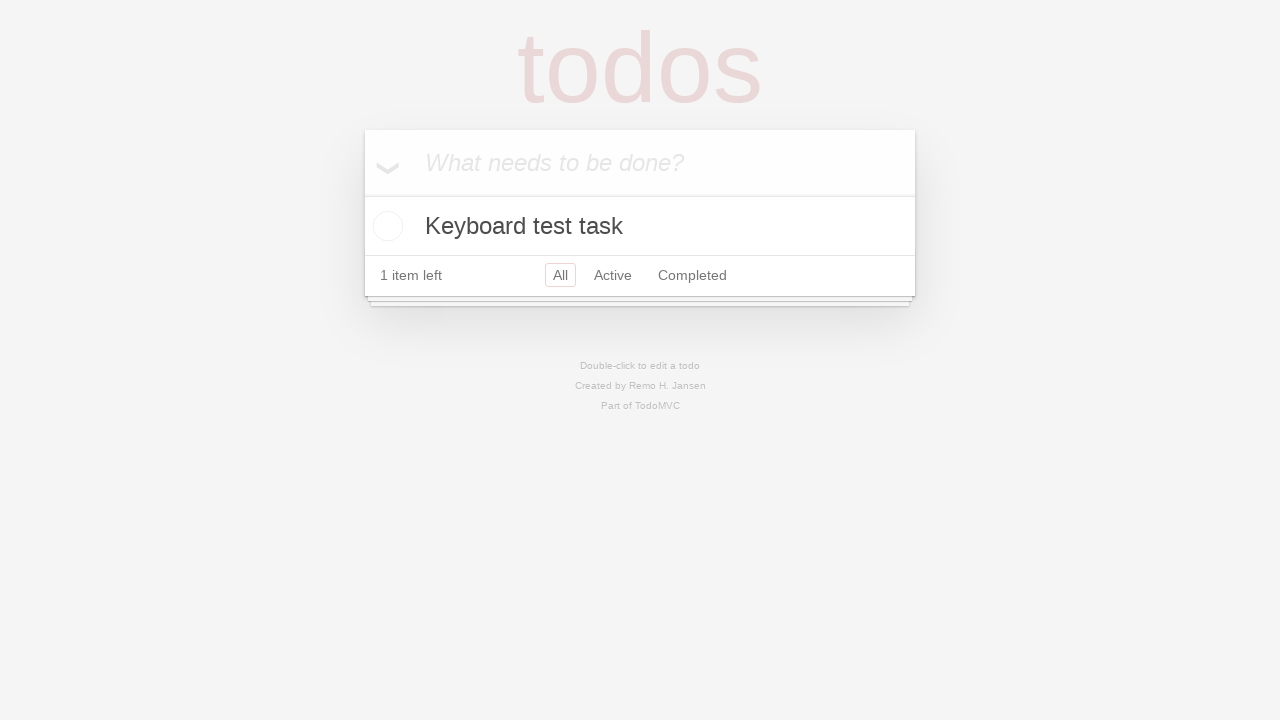

Pressed Tab to navigate to the task checkbox
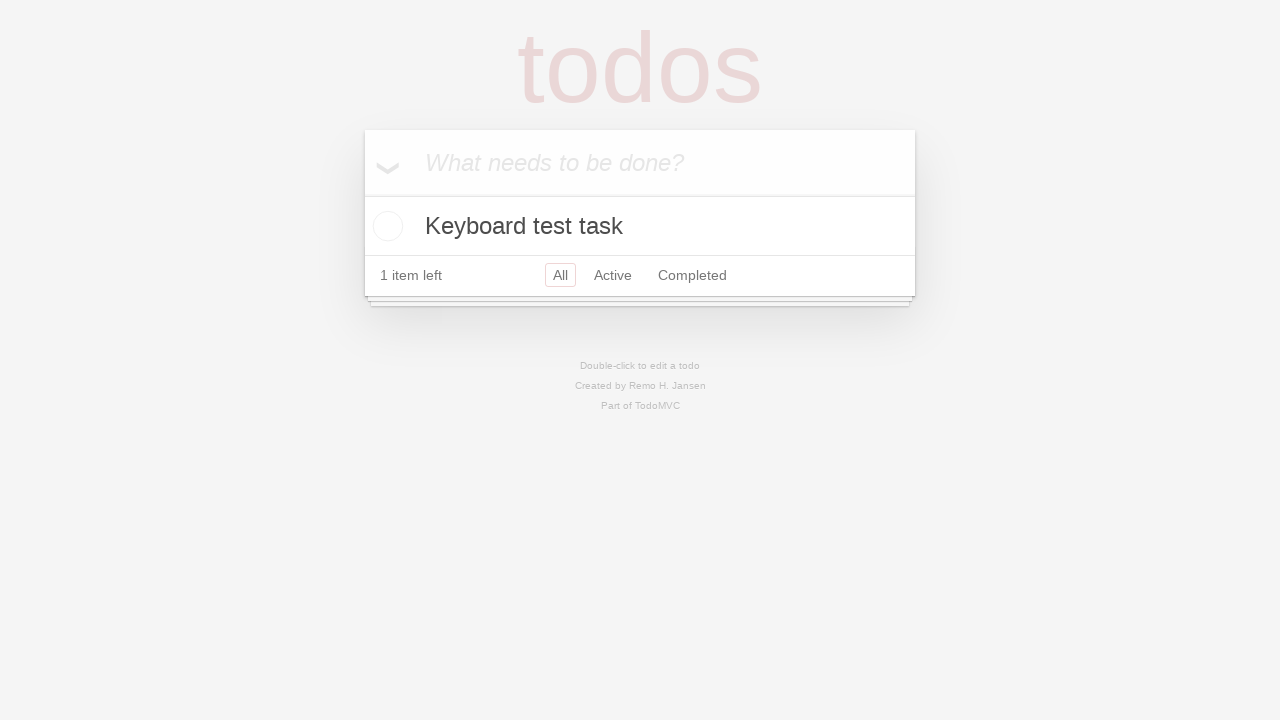

Pressed Tab to navigate to the first filter link
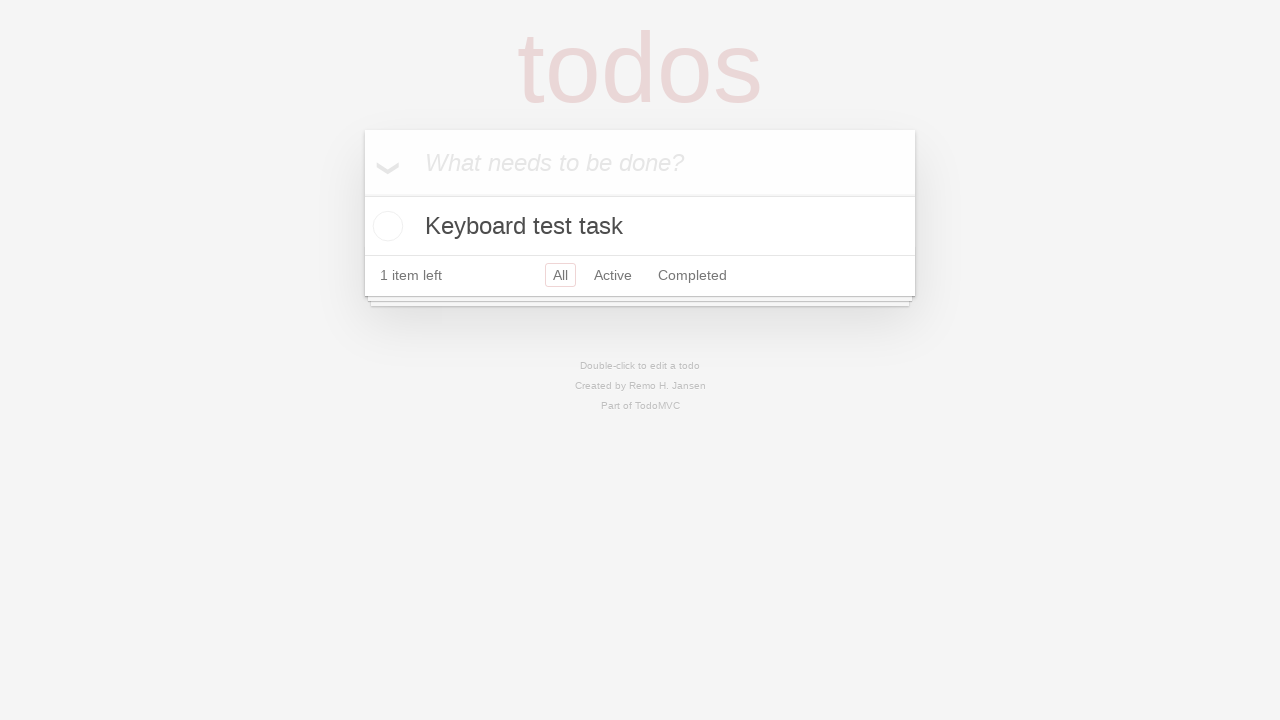

Pressed Tab to navigate to the next filter link
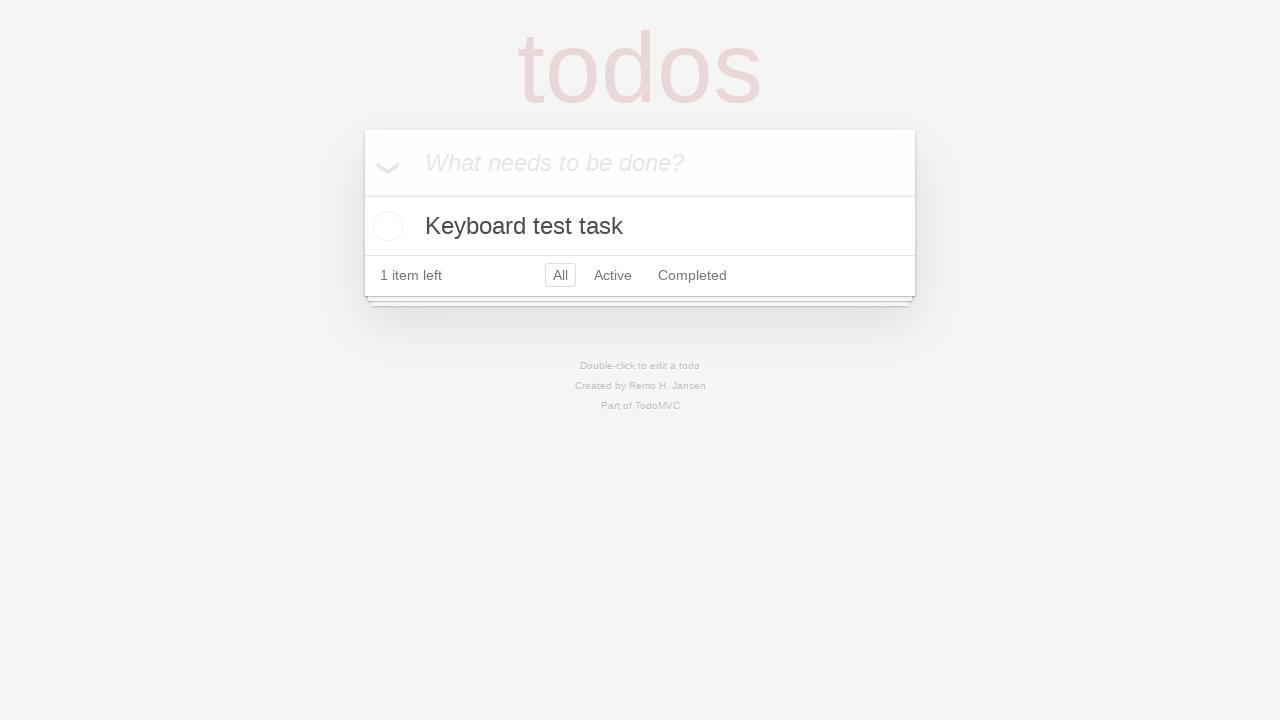

Located the filters section
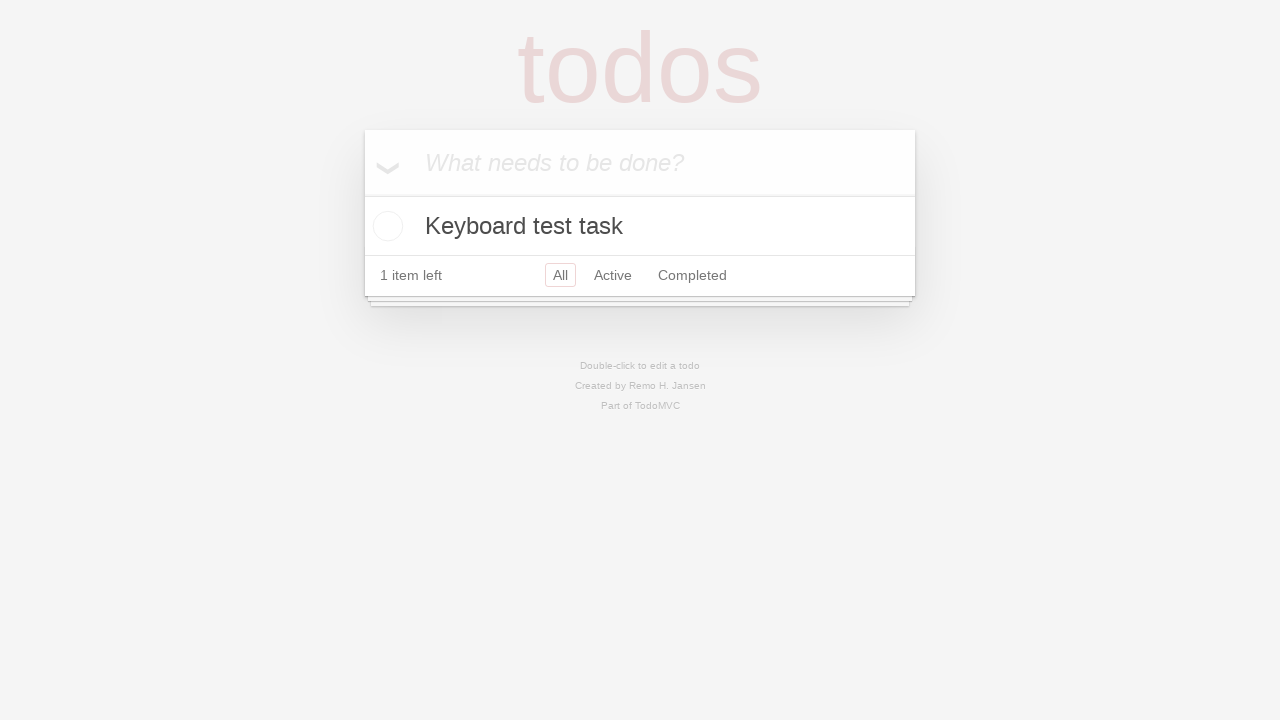

Verified that the filters section is visible
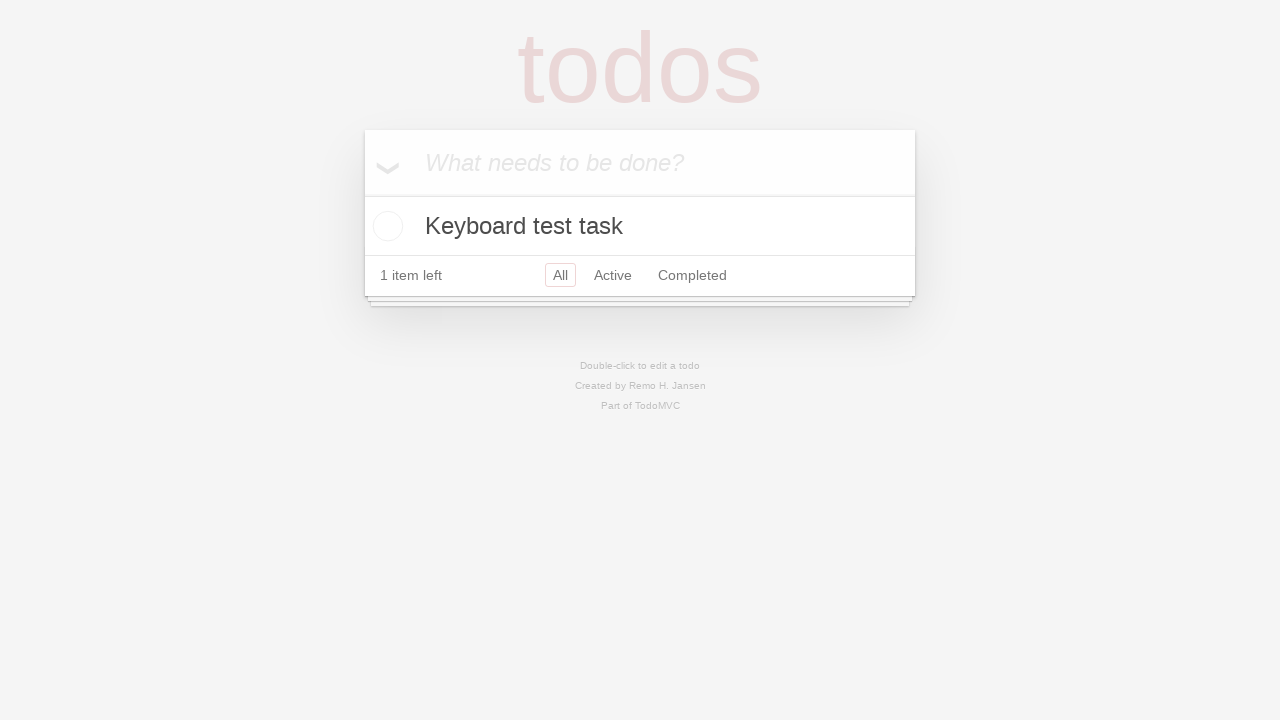

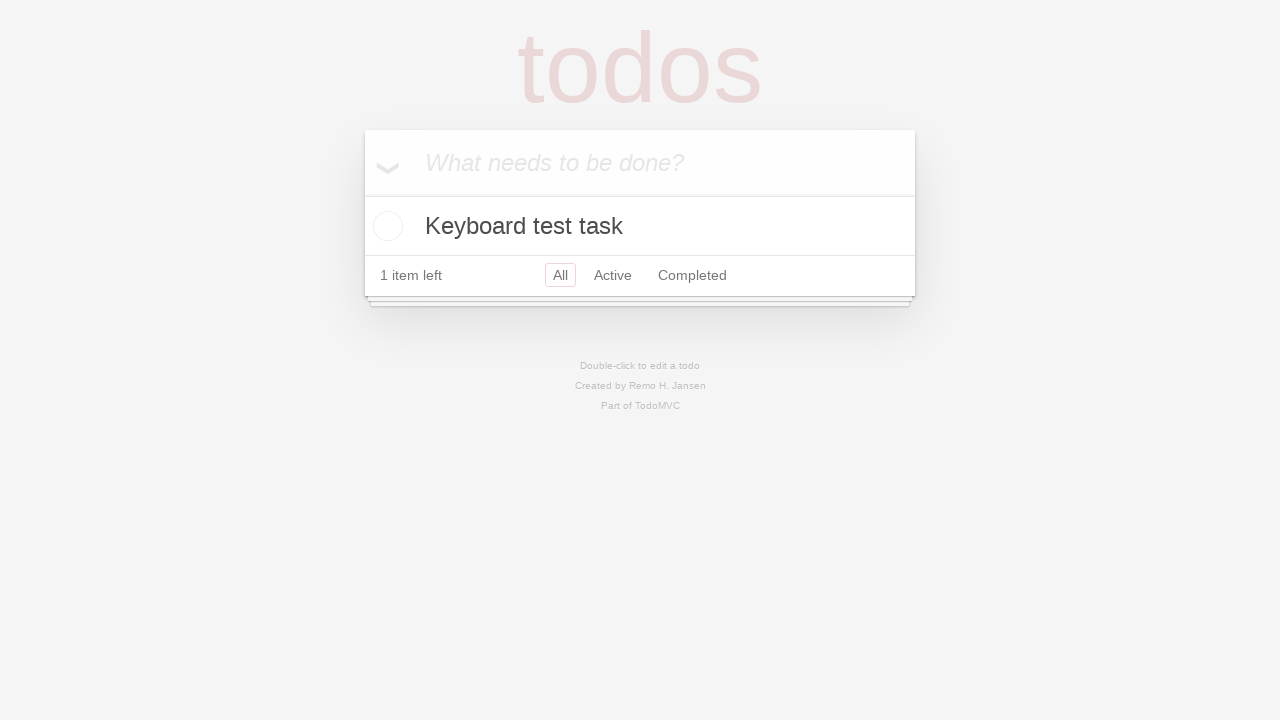